Tests that new todo items are appended to the bottom of the list and the counter shows correct count

Starting URL: https://demo.playwright.dev/todomvc

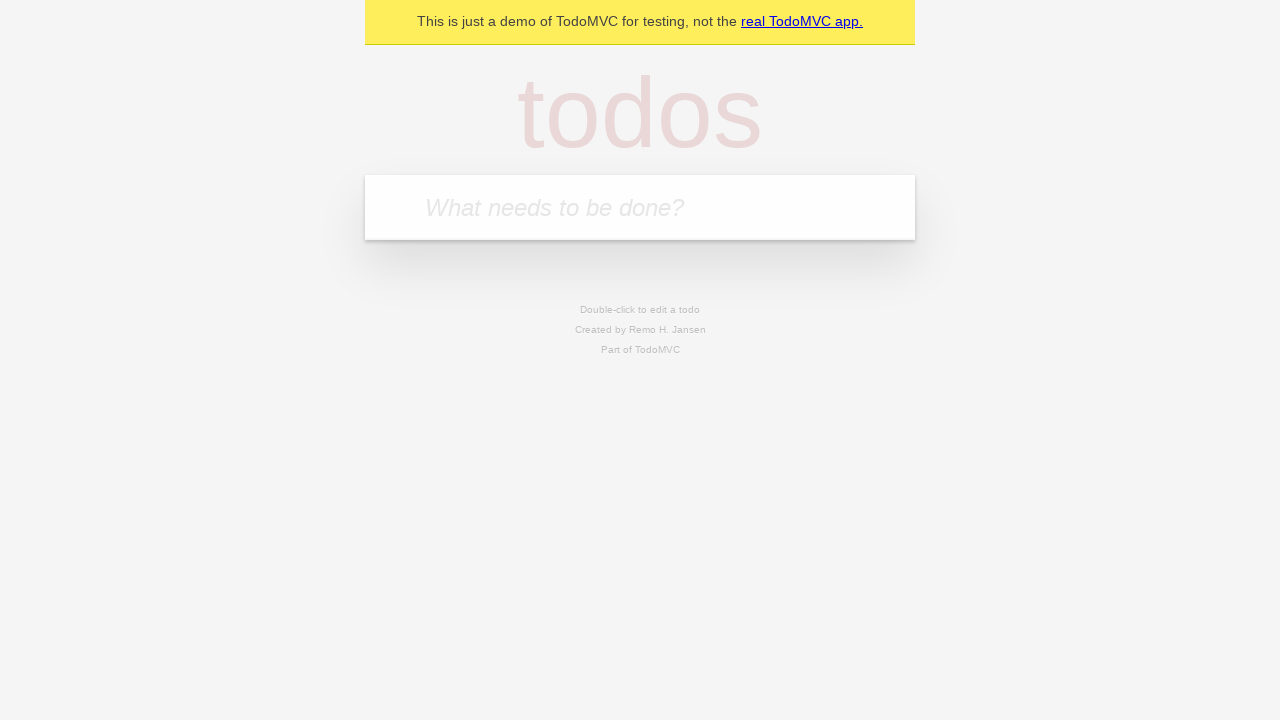

Navigated to TodoMVC demo application
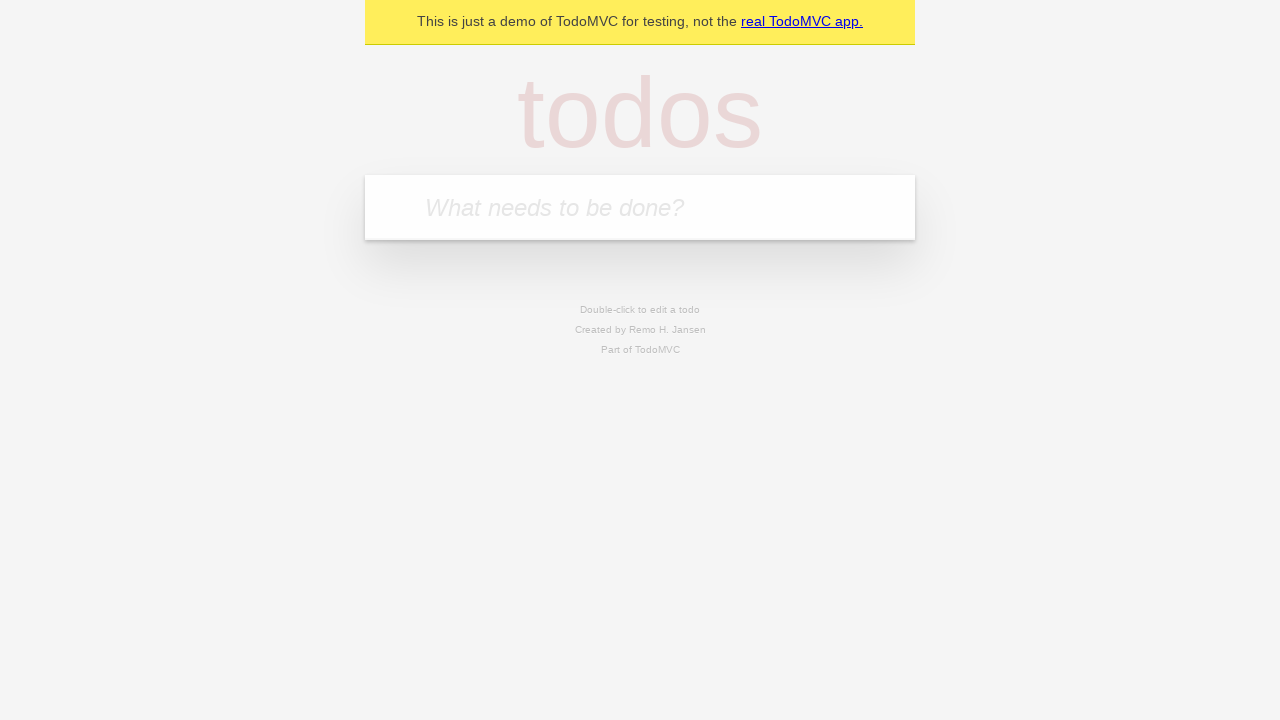

Located the new todo input field
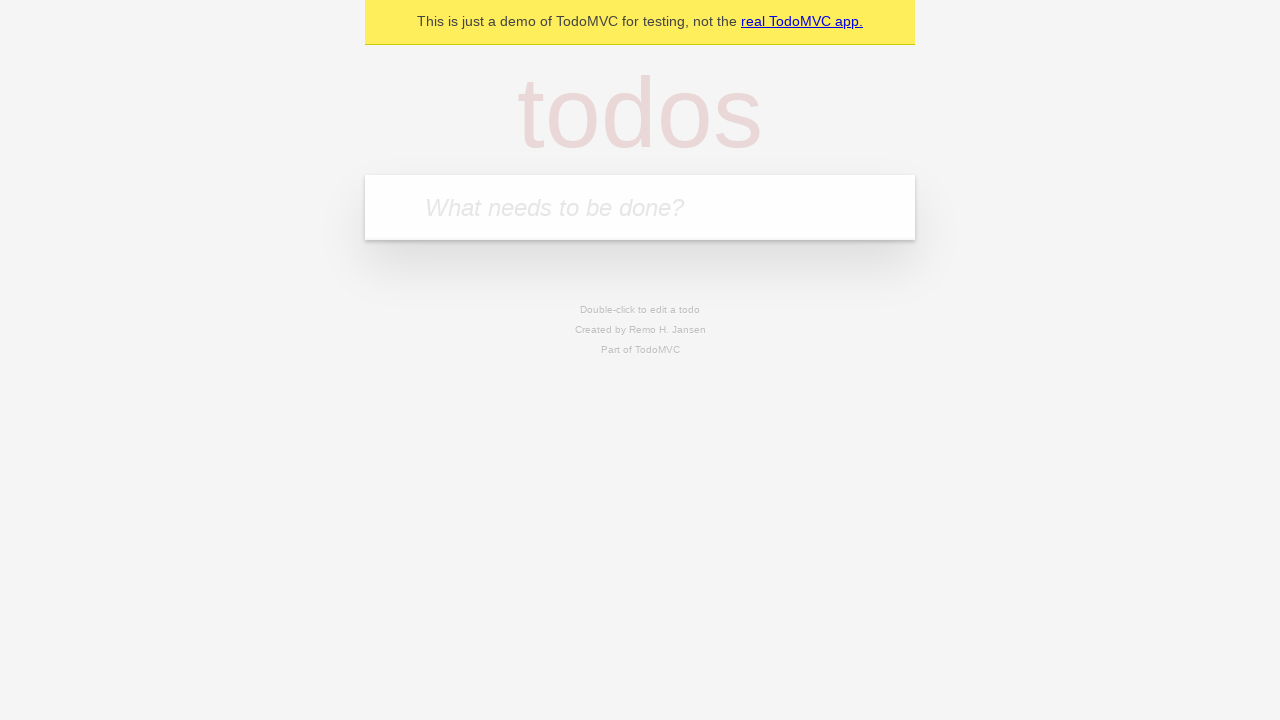

Filled new todo input with 'buy some cheese' on internal:attr=[placeholder="What needs to be done?"i]
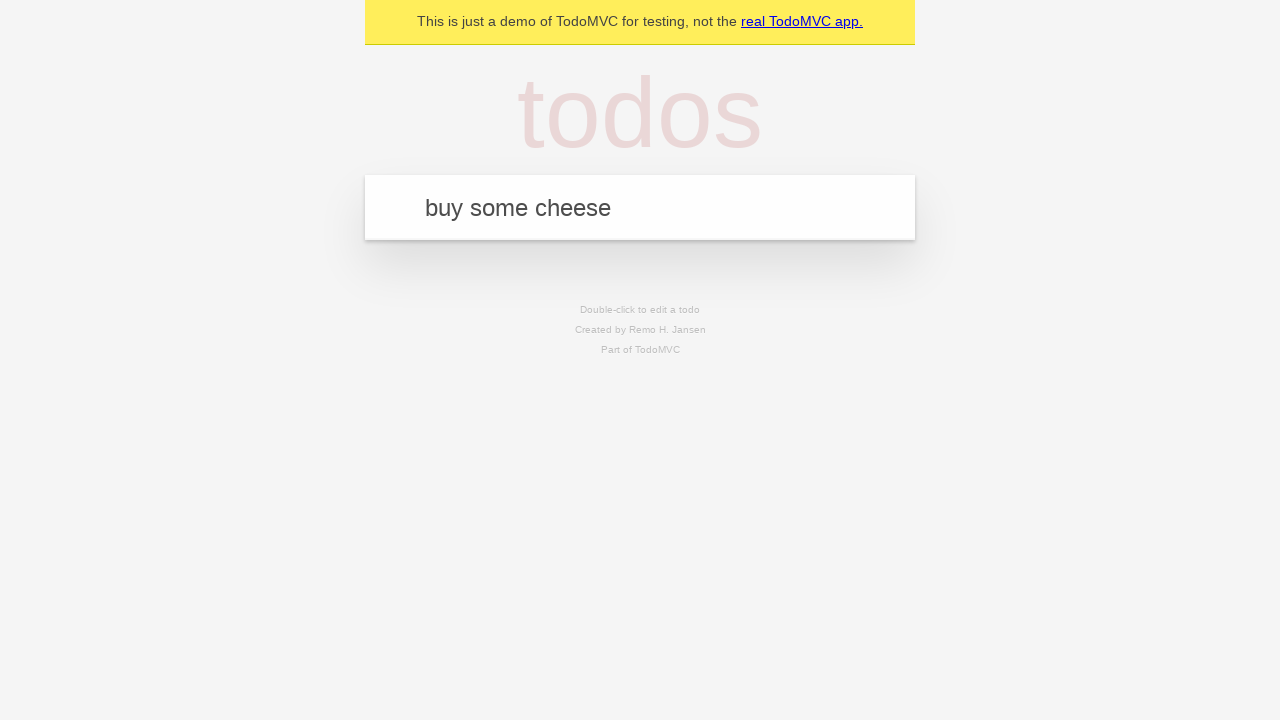

Pressed Enter to add 'buy some cheese' to the list on internal:attr=[placeholder="What needs to be done?"i]
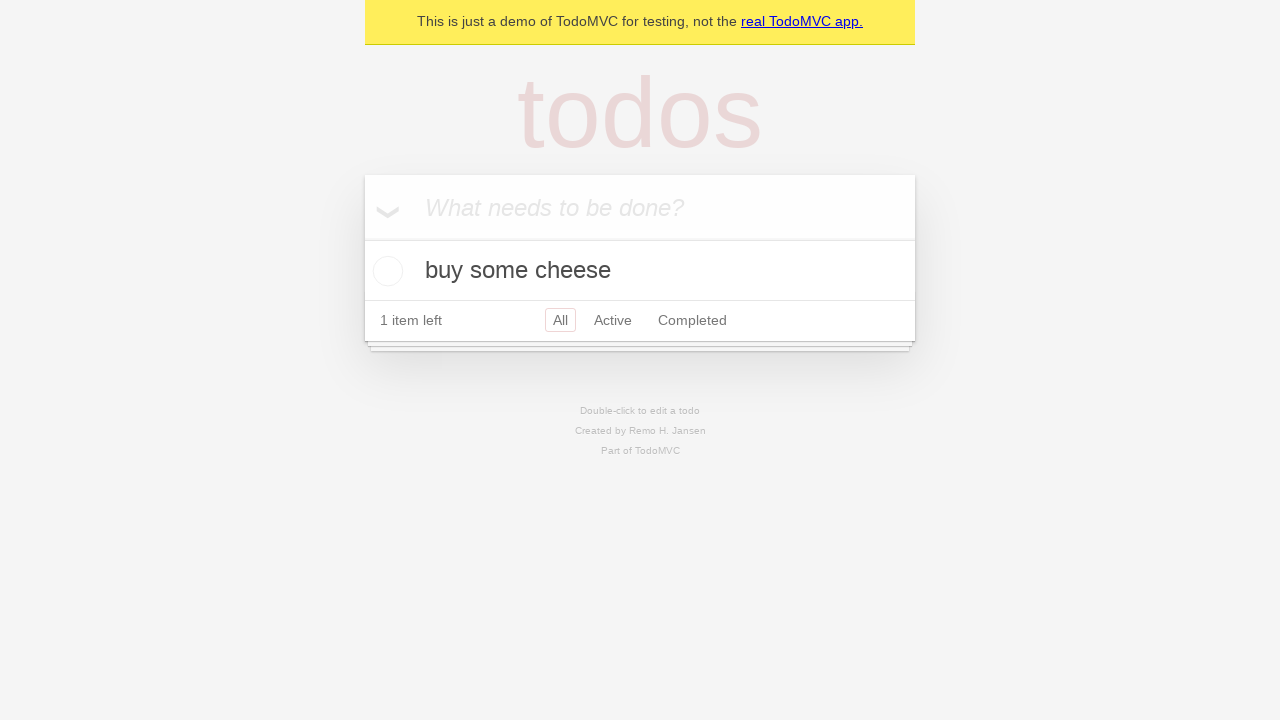

Filled new todo input with 'feed the cat' on internal:attr=[placeholder="What needs to be done?"i]
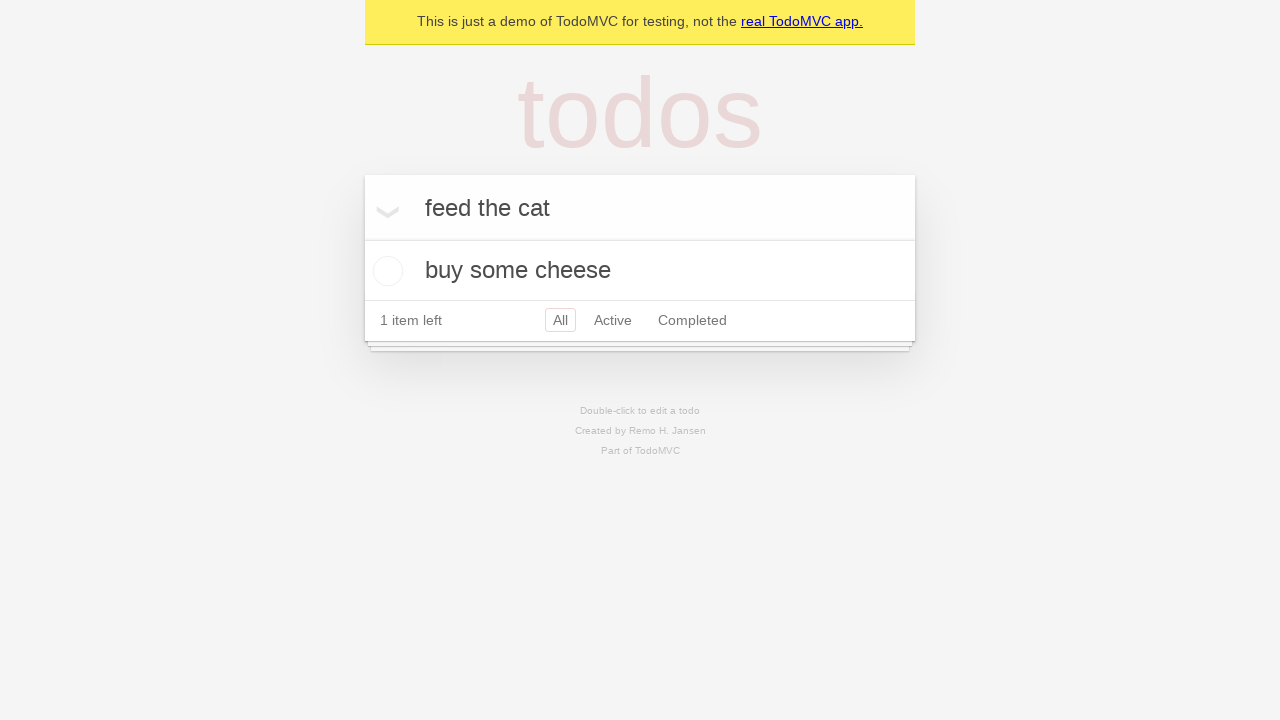

Pressed Enter to add 'feed the cat' to the list on internal:attr=[placeholder="What needs to be done?"i]
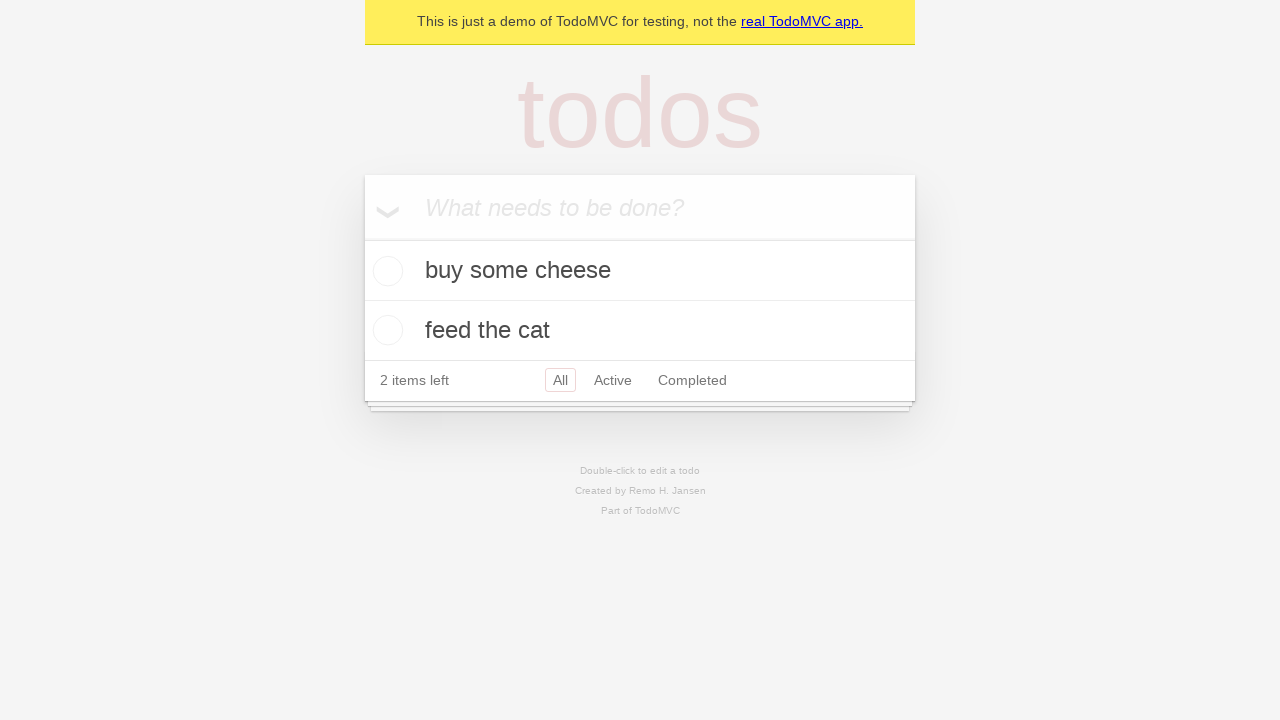

Filled new todo input with 'book a doctors appointment' on internal:attr=[placeholder="What needs to be done?"i]
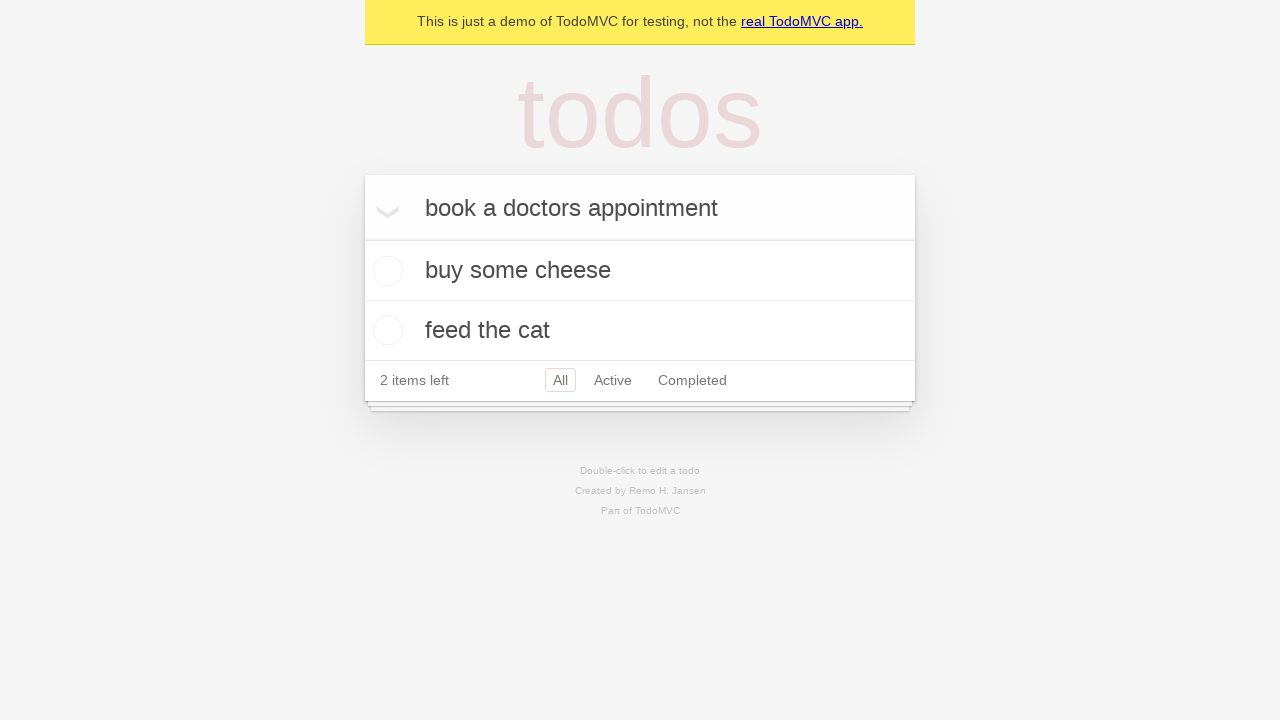

Pressed Enter to add 'book a doctors appointment' to the list on internal:attr=[placeholder="What needs to be done?"i]
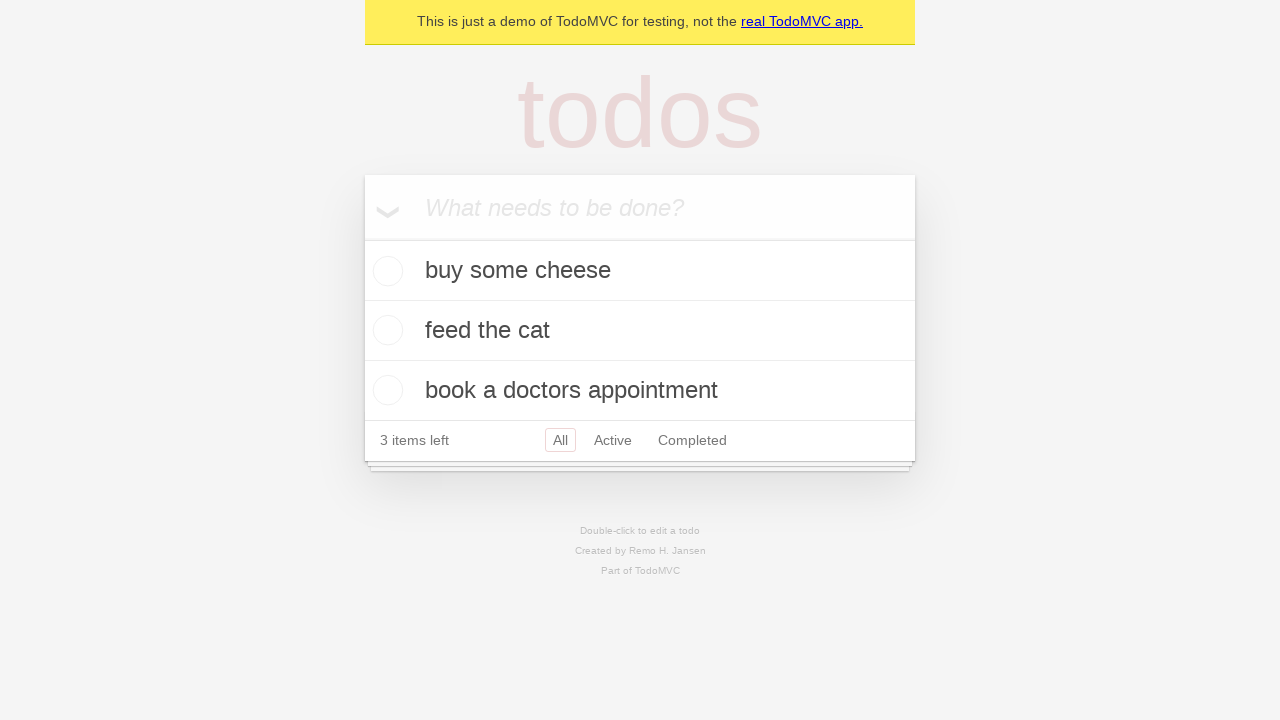

Verified that todo counter displays '3 items left'
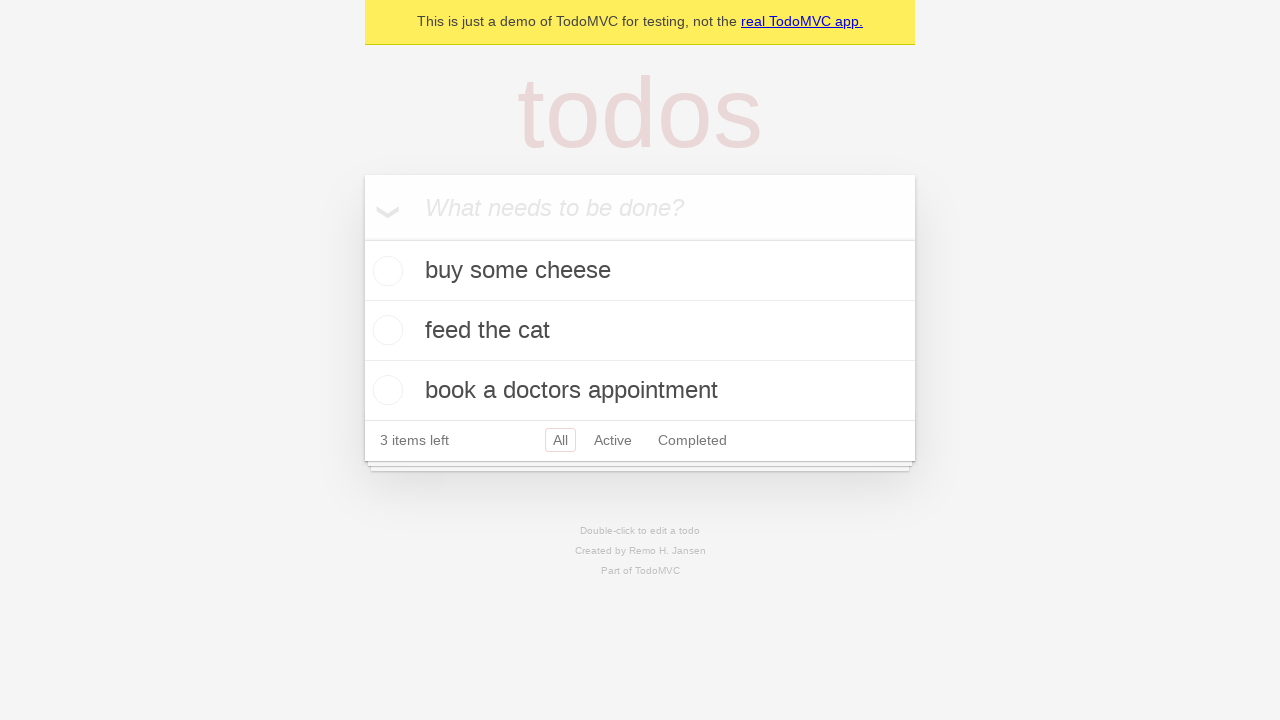

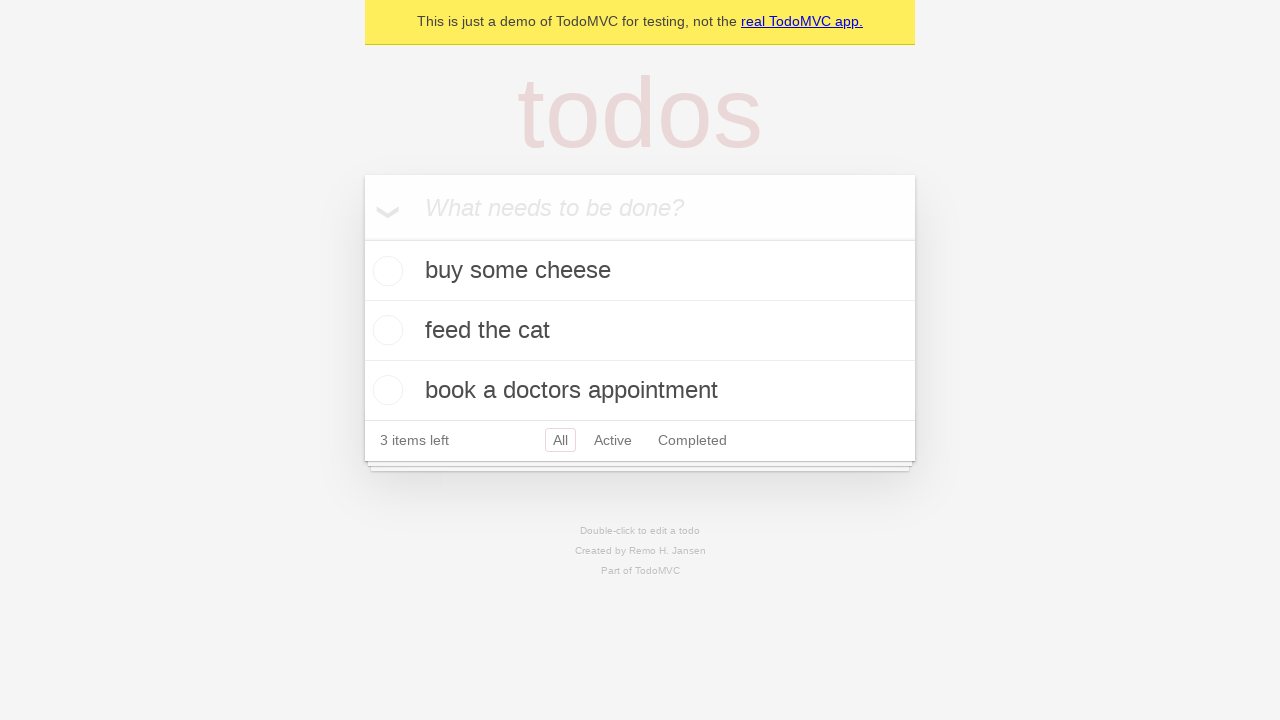